Tests basic page navigation by loading the GitLab about page and performing a page reload

Starting URL: https://about.gitlab.com/

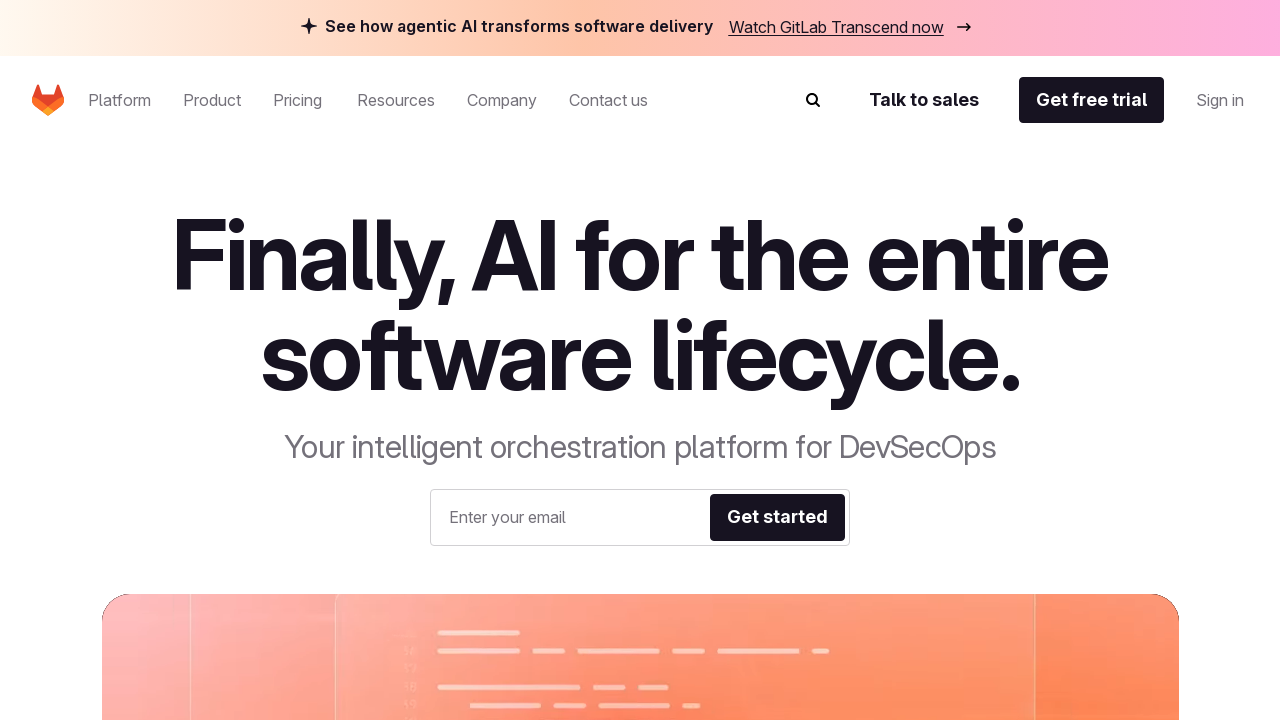

Navigated to GitLab about page
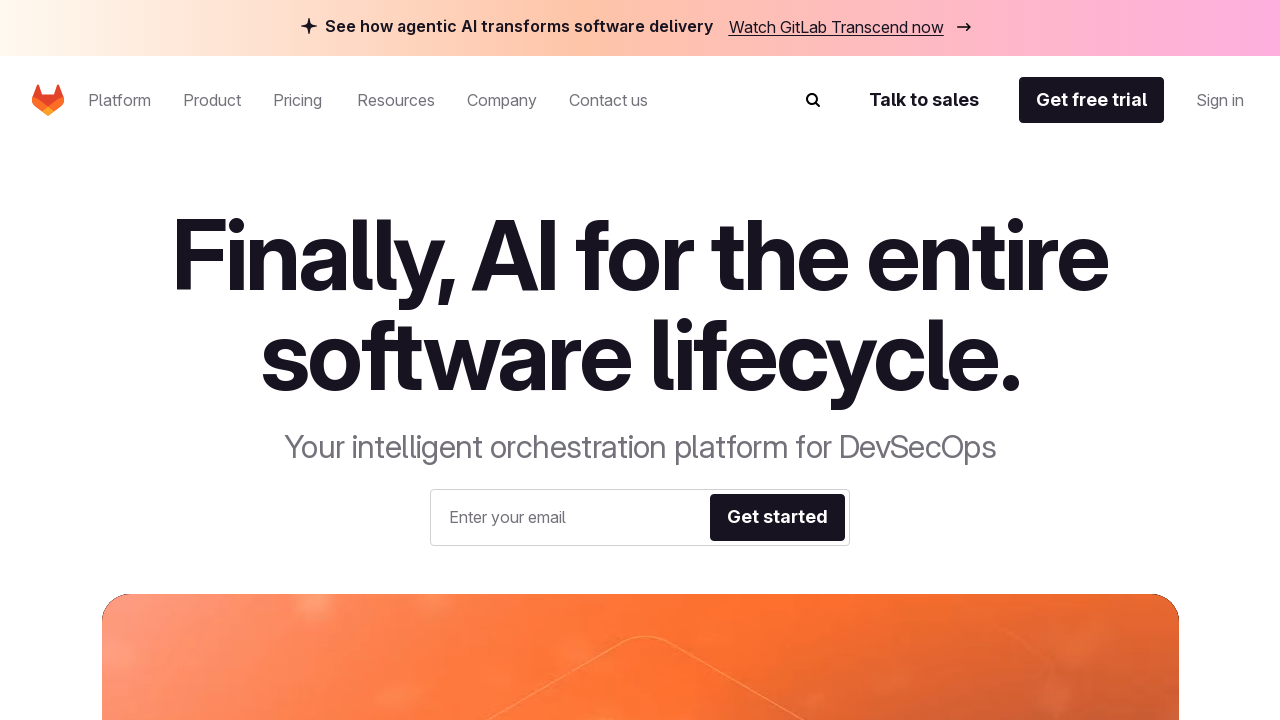

Reloaded the page
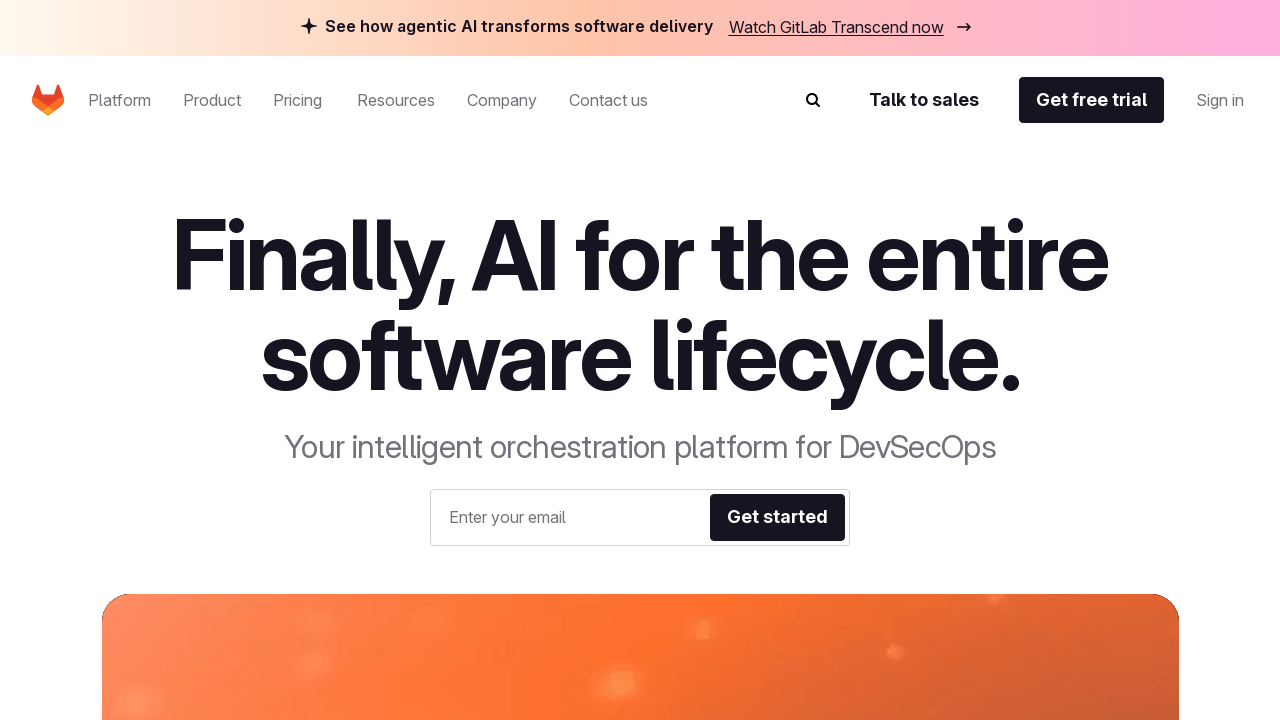

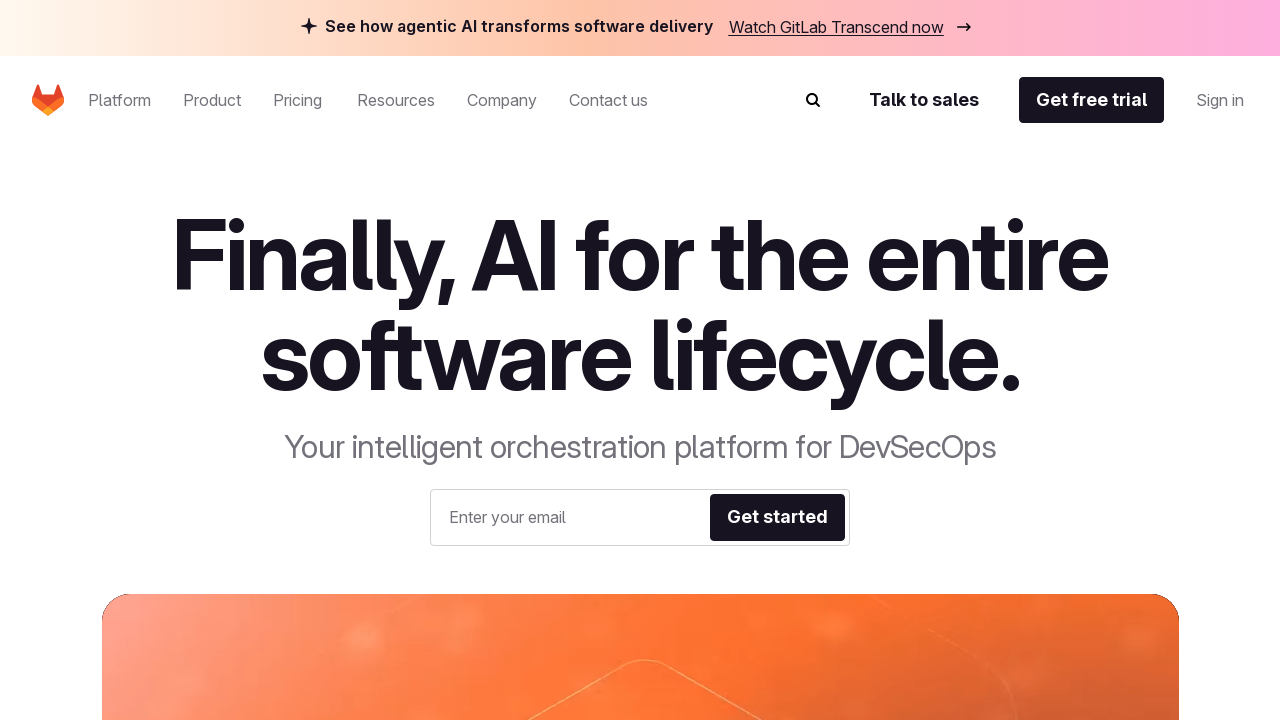